Tests the e-commerce shopping flow by adding specific vegetables (Brocolli, Cucumber, Carrot, Tomato) to cart, proceeding to checkout, selecting United States as country, agreeing to terms, and completing the order.

Starting URL: https://rahulshettyacademy.com/seleniumPractise/#/

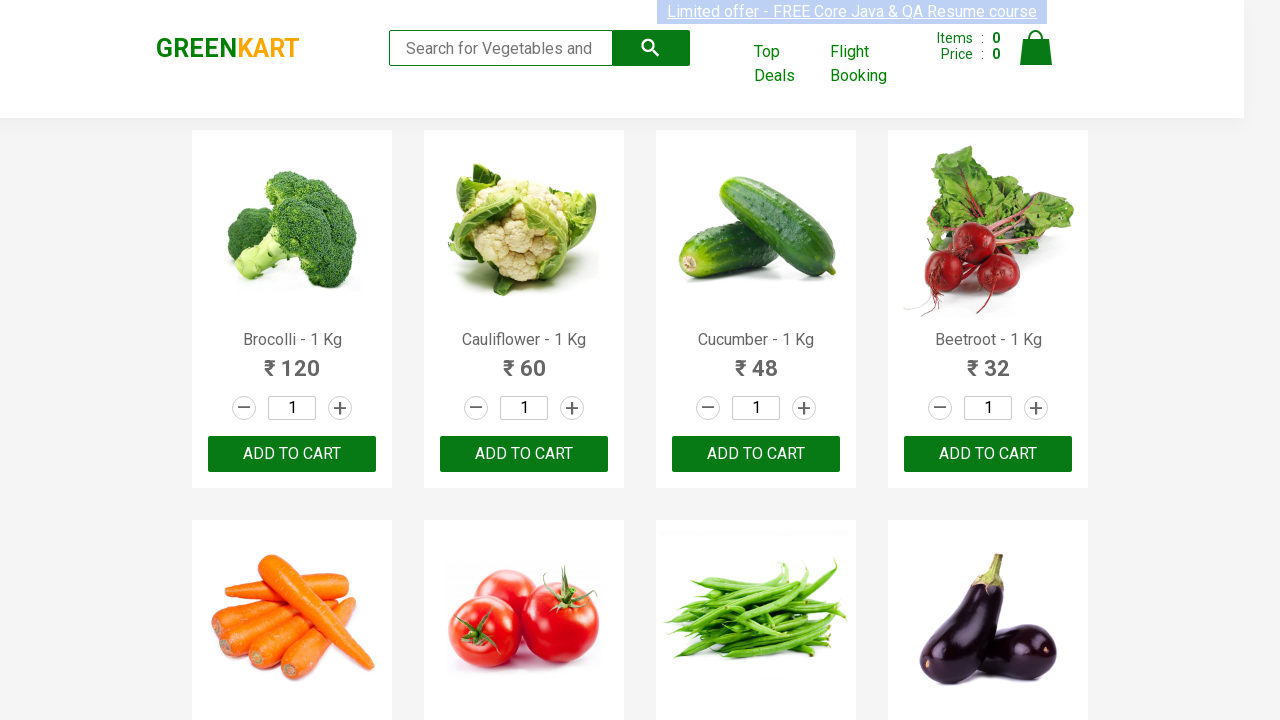

Waited for product names to load
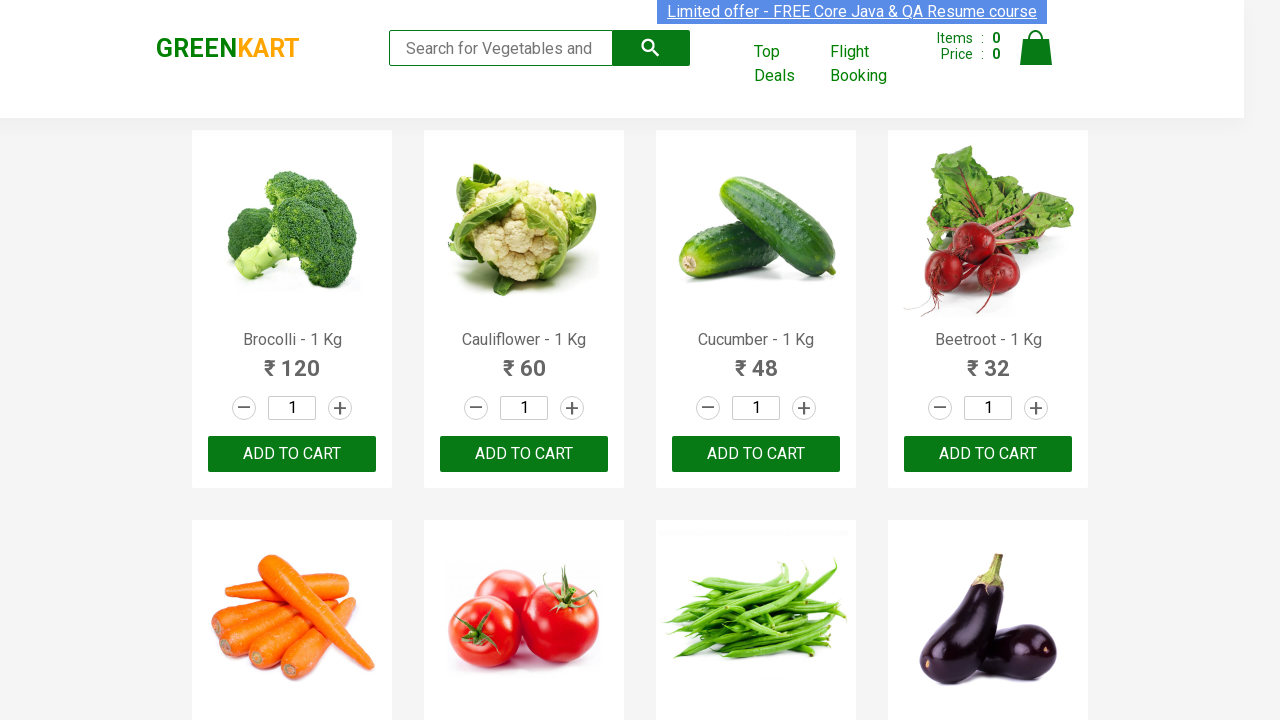

Retrieved all product name elements
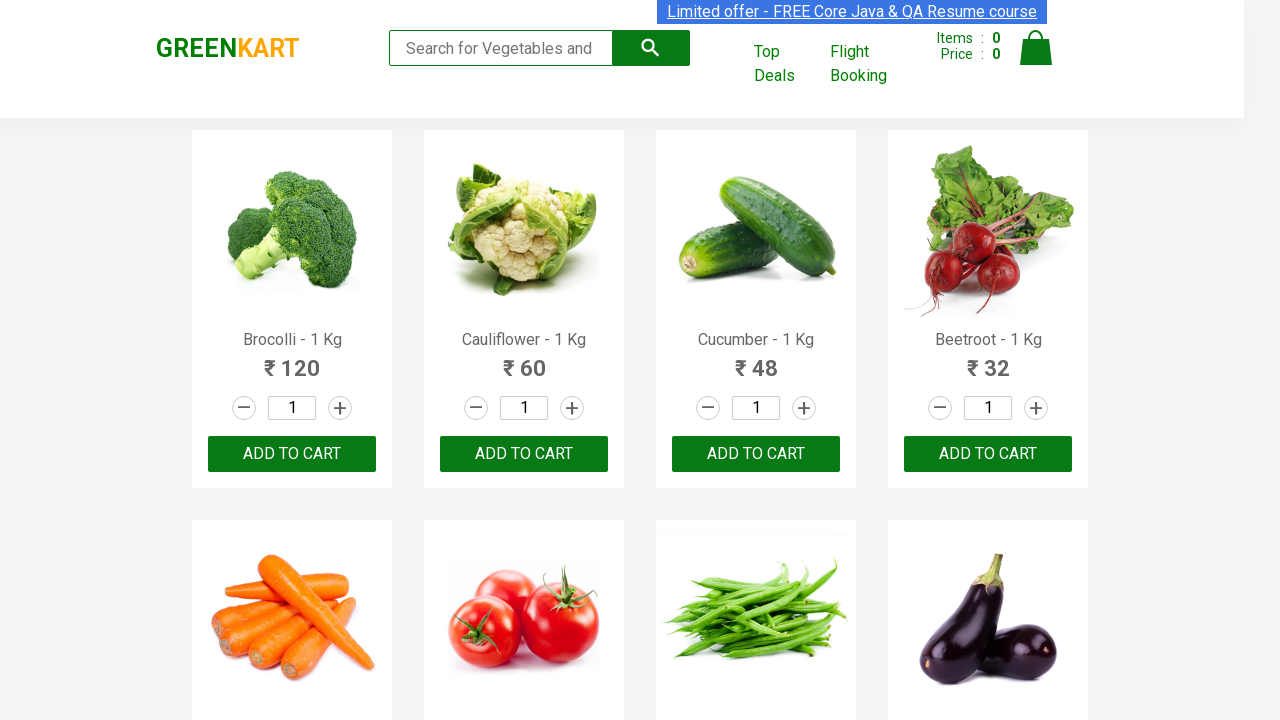

Clicked ADD TO CART button for Brocolli at (292, 454) on xpath=//button[text()='ADD TO CART'] >> nth=0
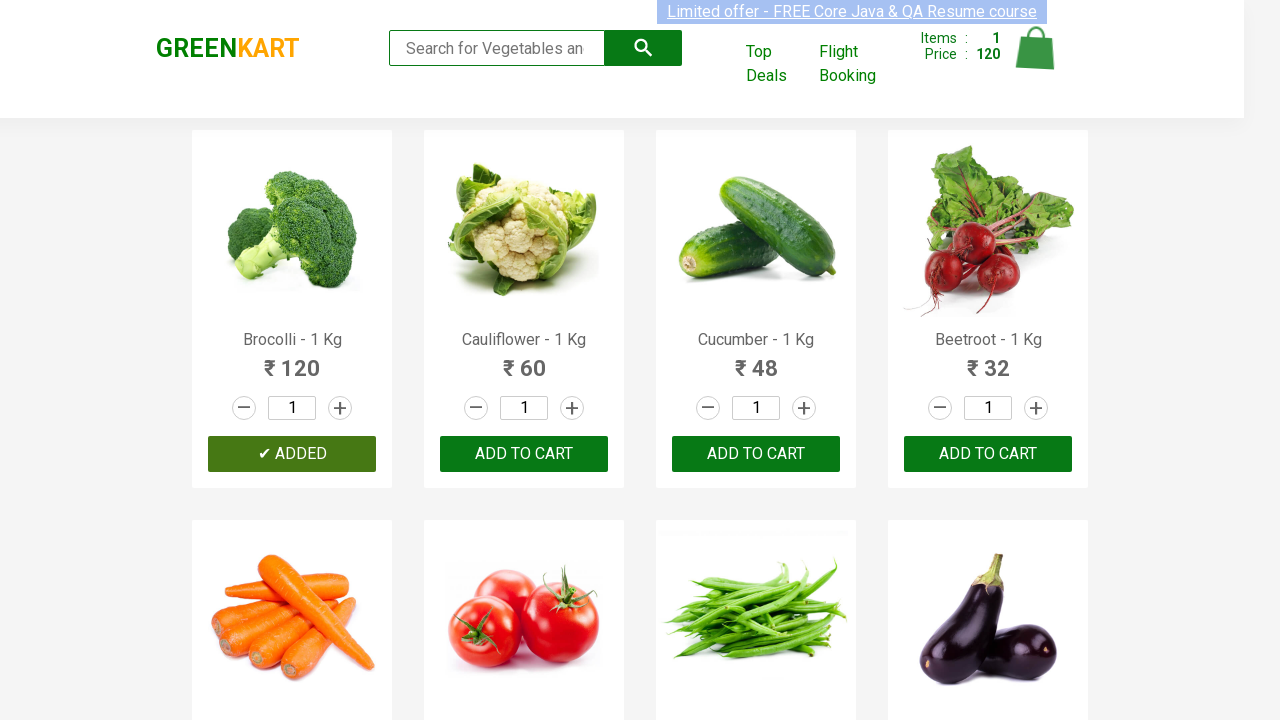

Waited for Brocolli to be added to cart
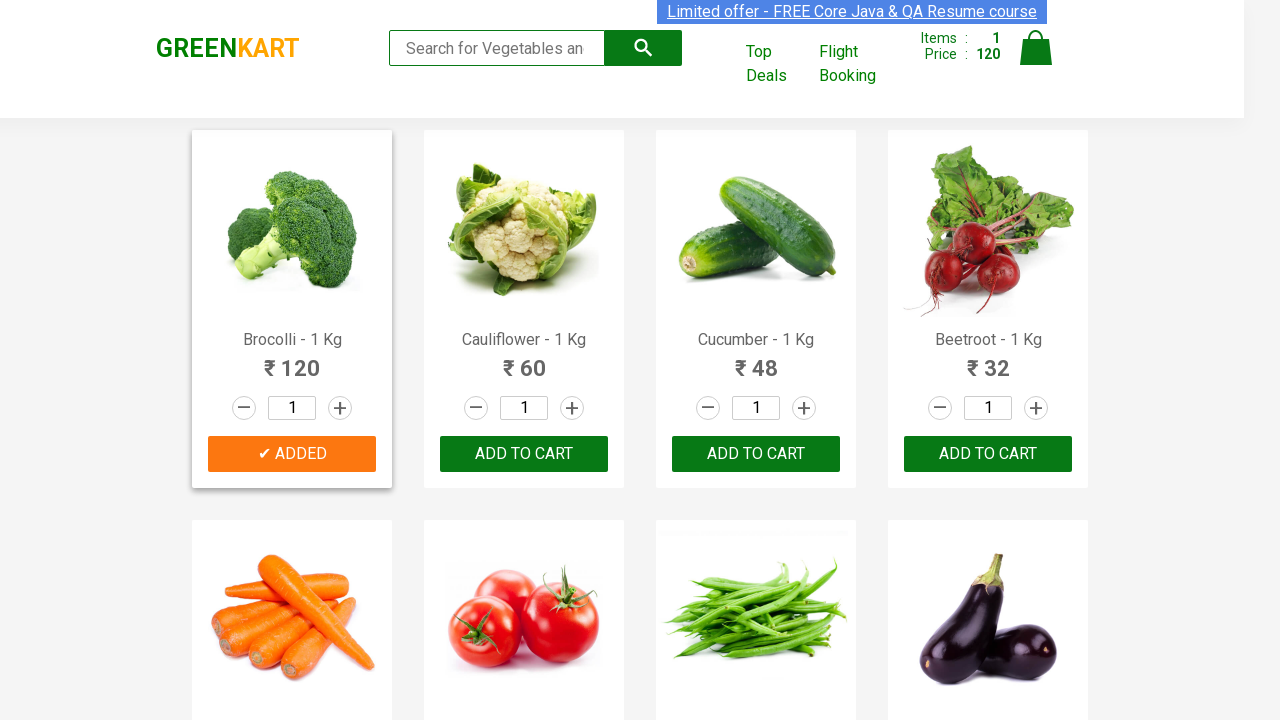

Clicked ADD TO CART button for Cucumber at (988, 454) on xpath=//button[text()='ADD TO CART'] >> nth=2
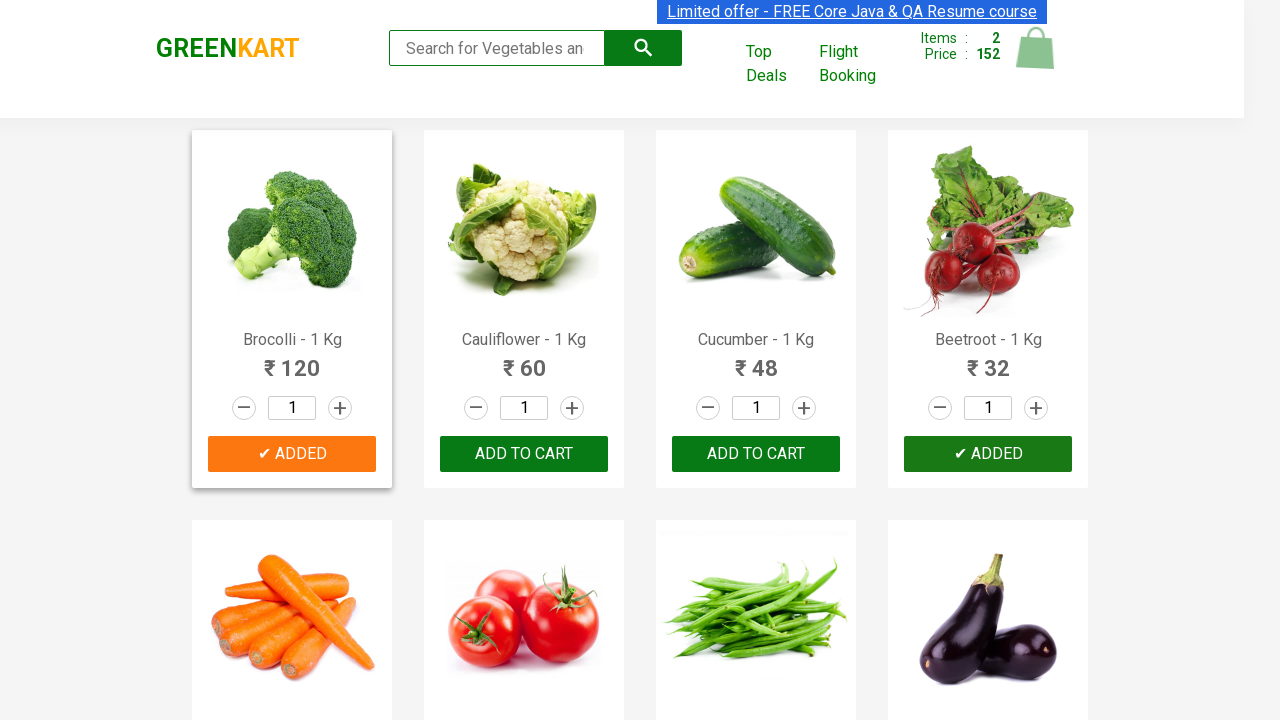

Waited for Cucumber to be added to cart
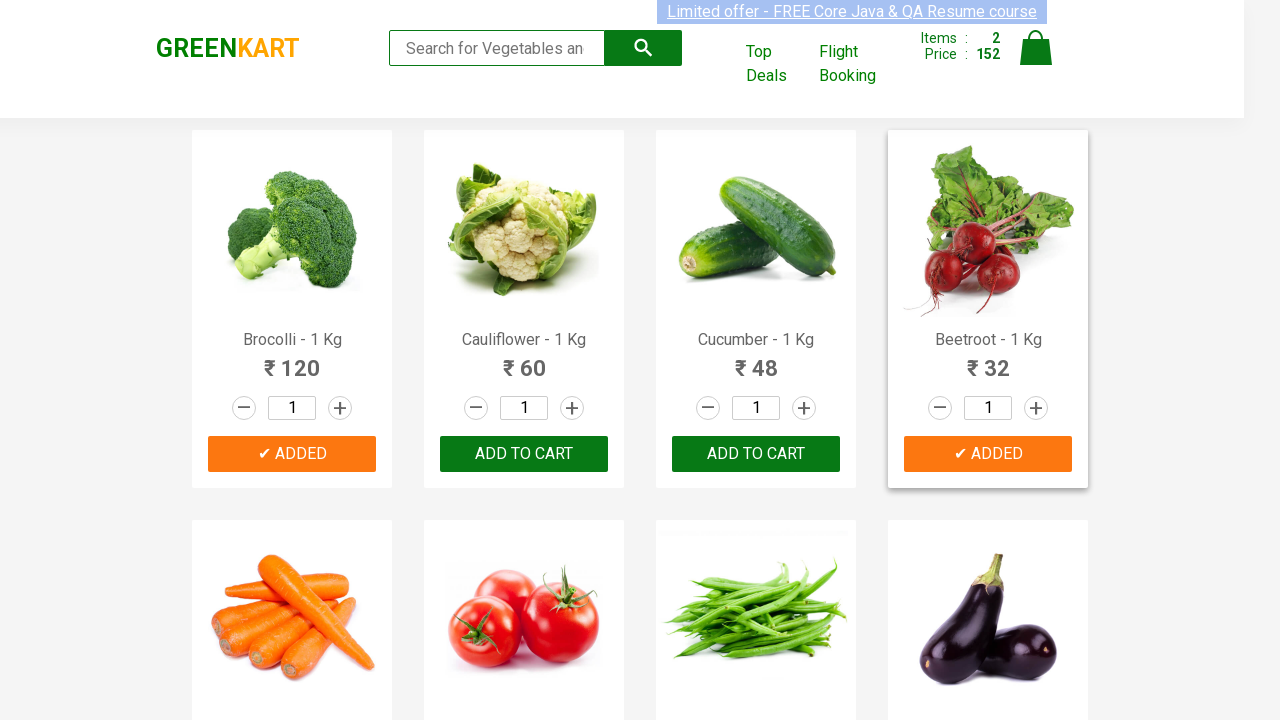

Clicked ADD TO CART button for Carrot at (756, 360) on xpath=//button[text()='ADD TO CART'] >> nth=4
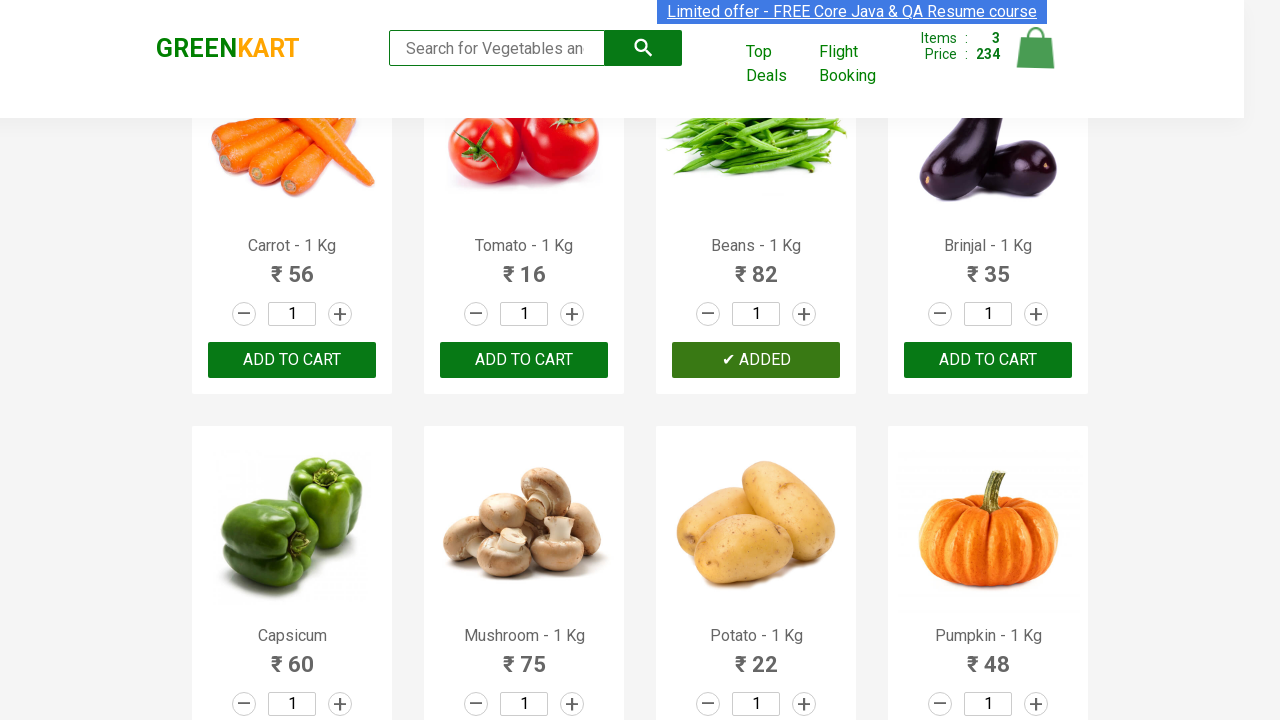

Waited for Carrot to be added to cart
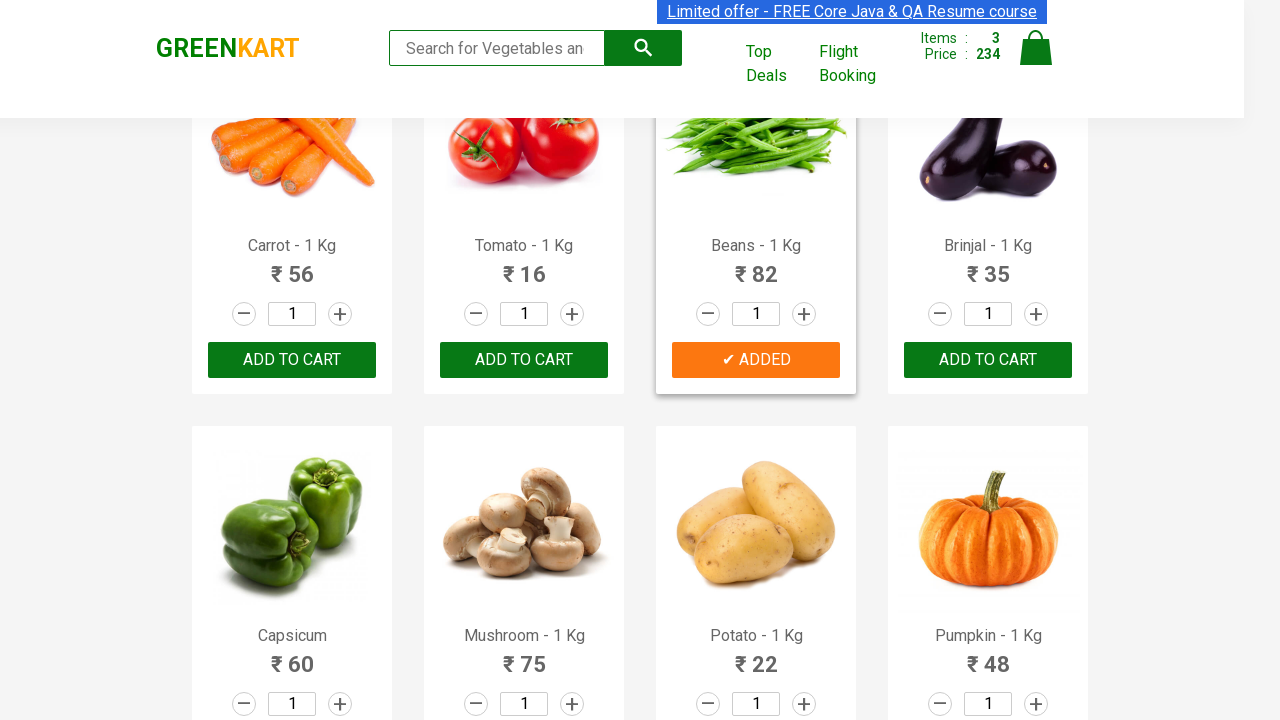

Clicked ADD TO CART button for Tomato at (988, 360) on xpath=//button[text()='ADD TO CART'] >> nth=5
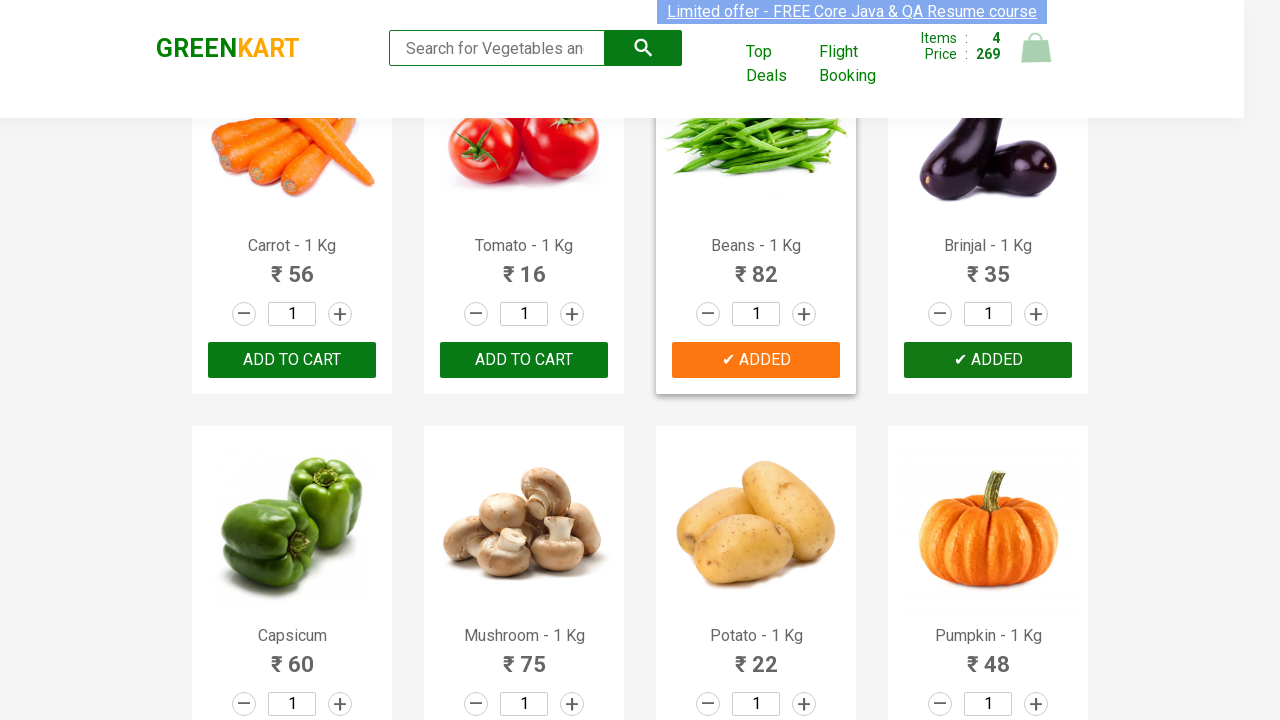

Waited for Tomato to be added to cart
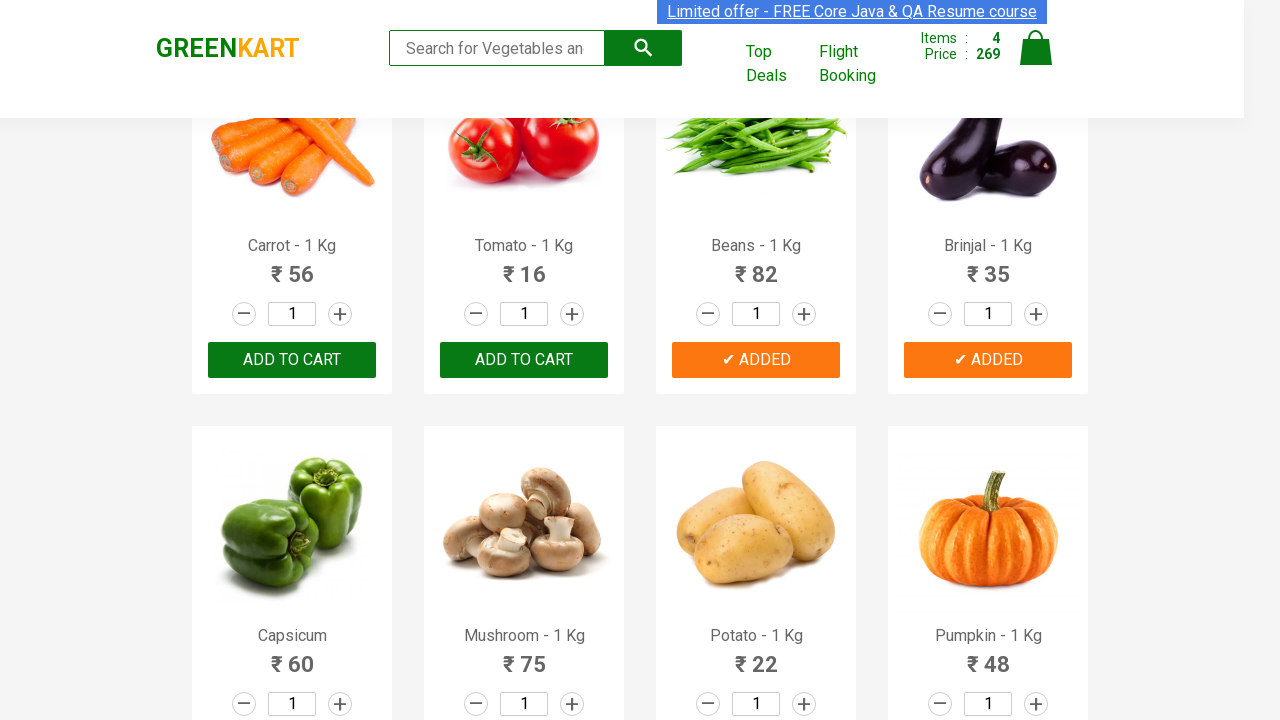

Clicked on cart icon to view cart at (1036, 48) on img[alt='Cart']
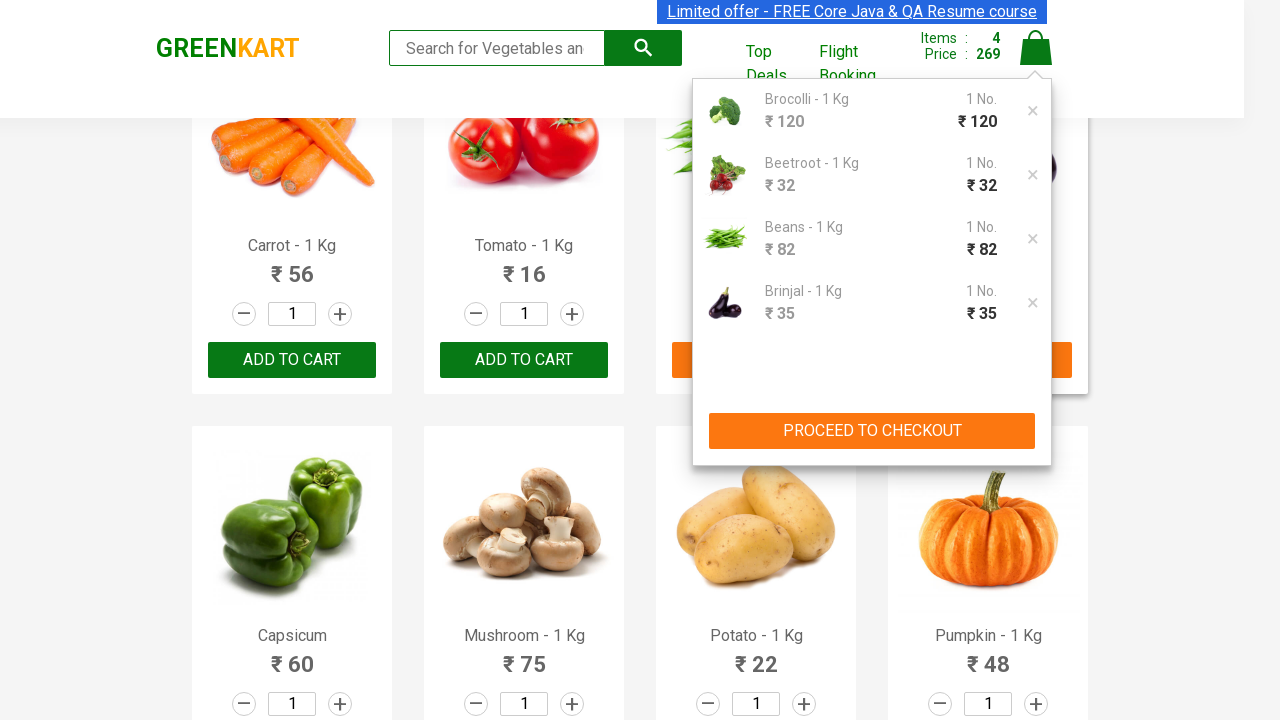

Waited for cart page to load
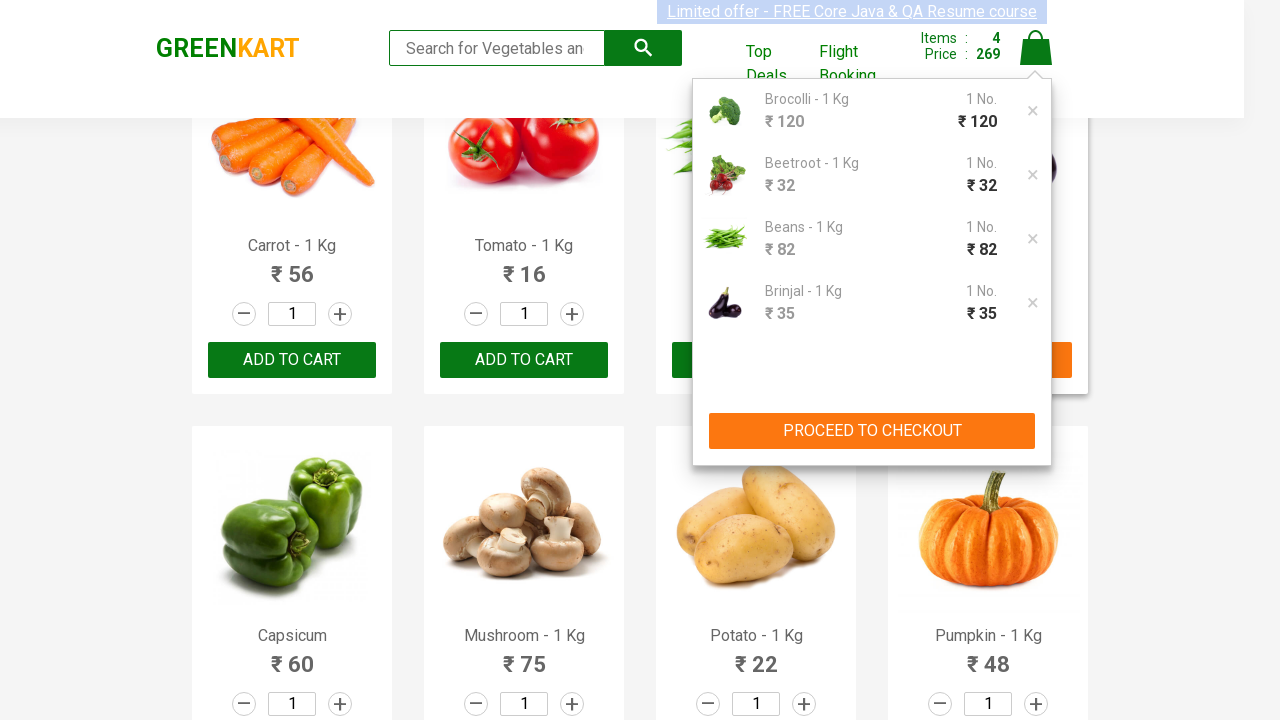

Clicked PROCEED TO CHECKOUT button at (872, 431) on xpath=//button[text()='PROCEED TO CHECKOUT']
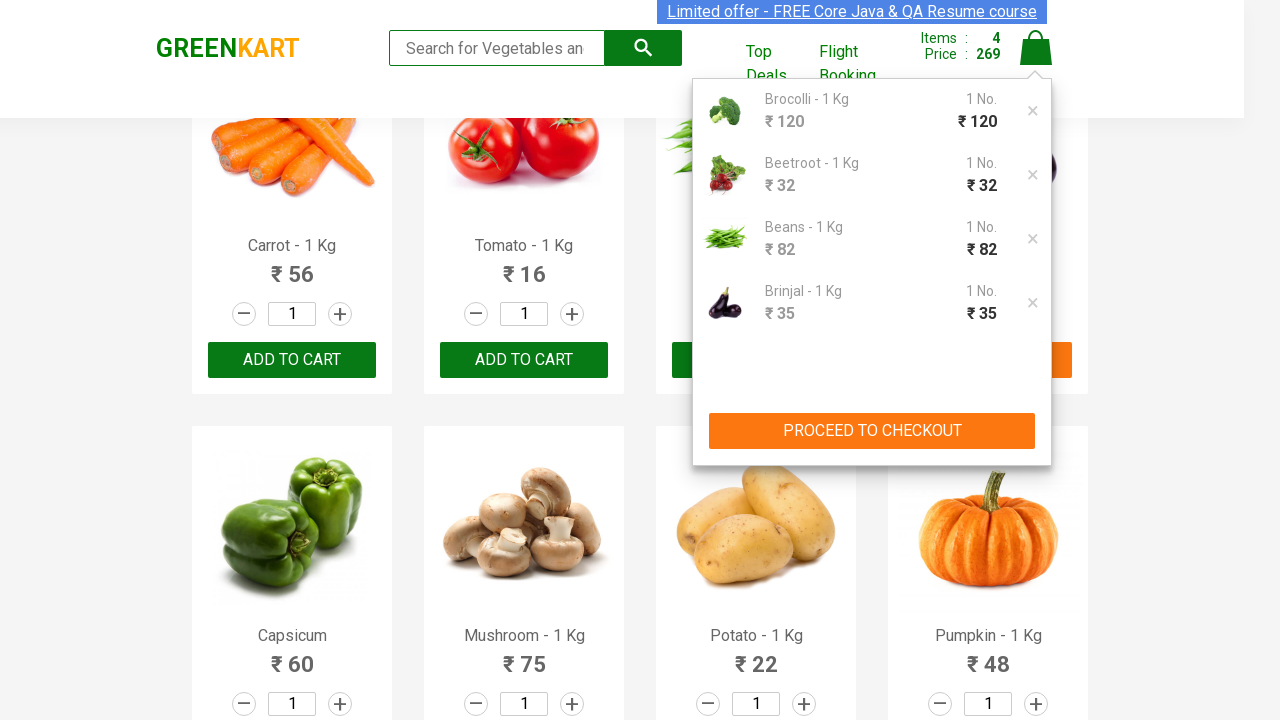

Waited for checkout page to load
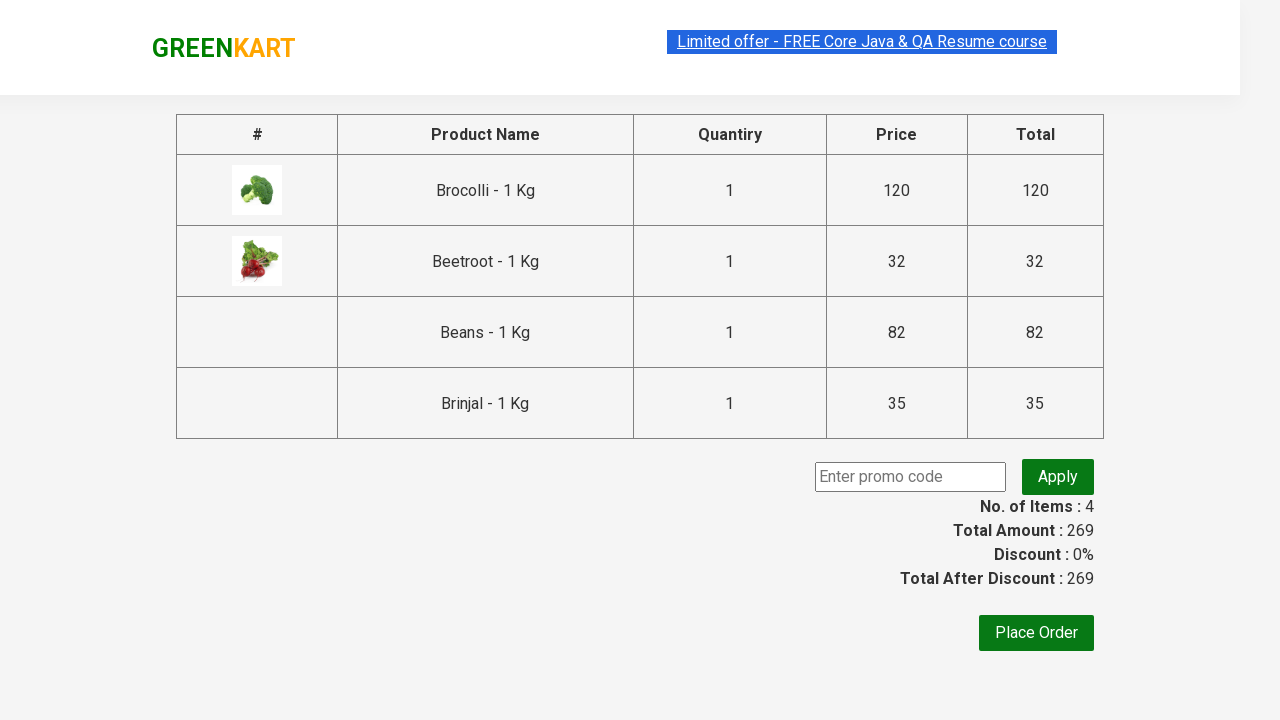

Clicked Place Order button at (1036, 633) on xpath=//button[text()='Place Order']
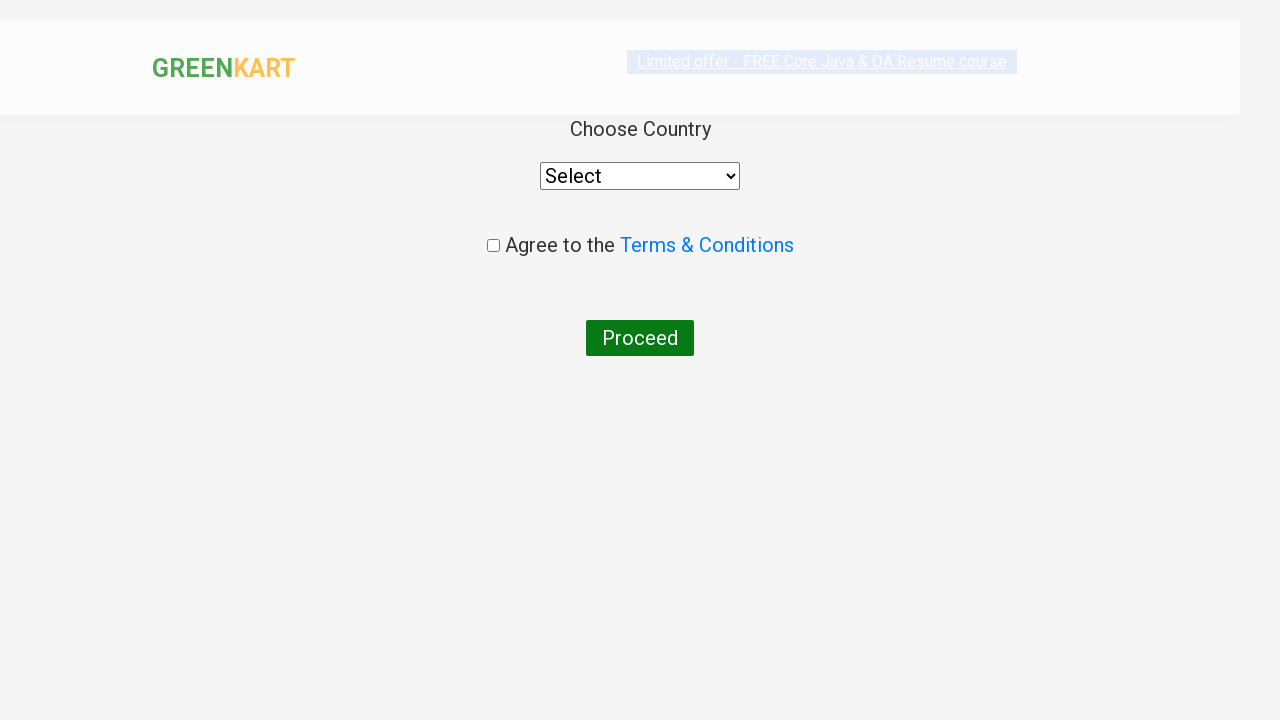

Waited for order form to load
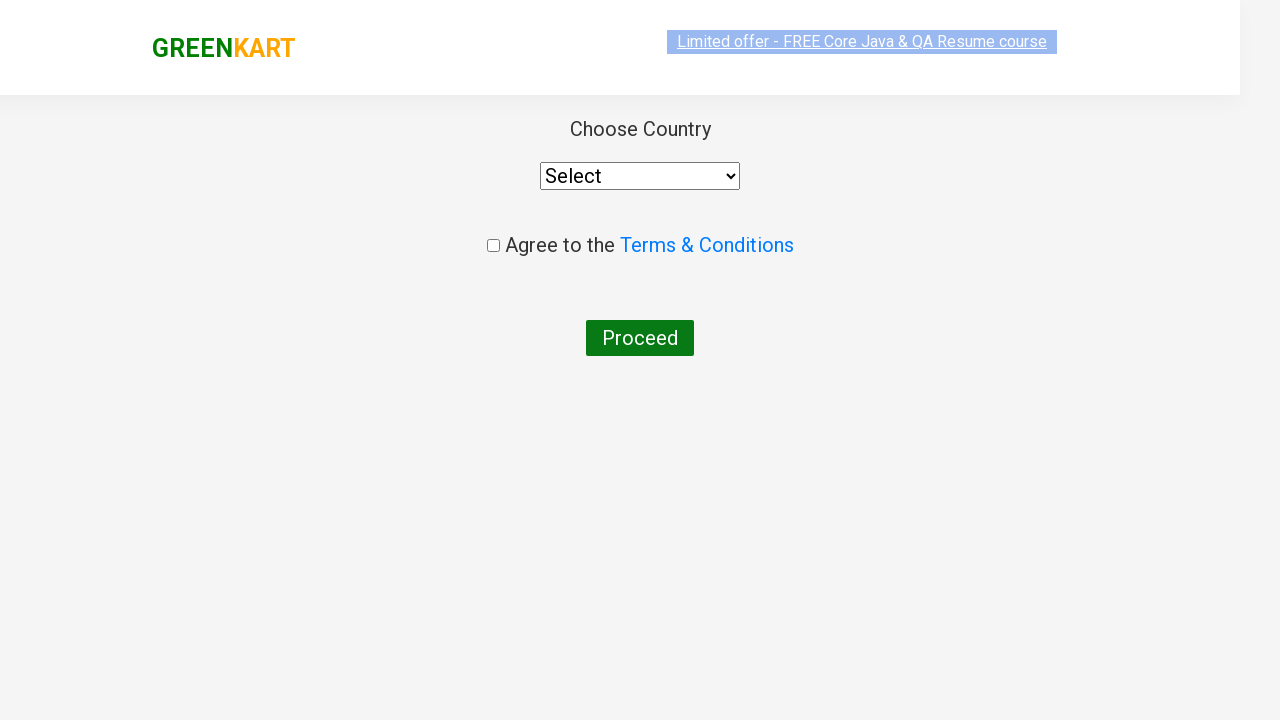

Selected United States from country dropdown on //div[@class='wrapperTwo']/div/select
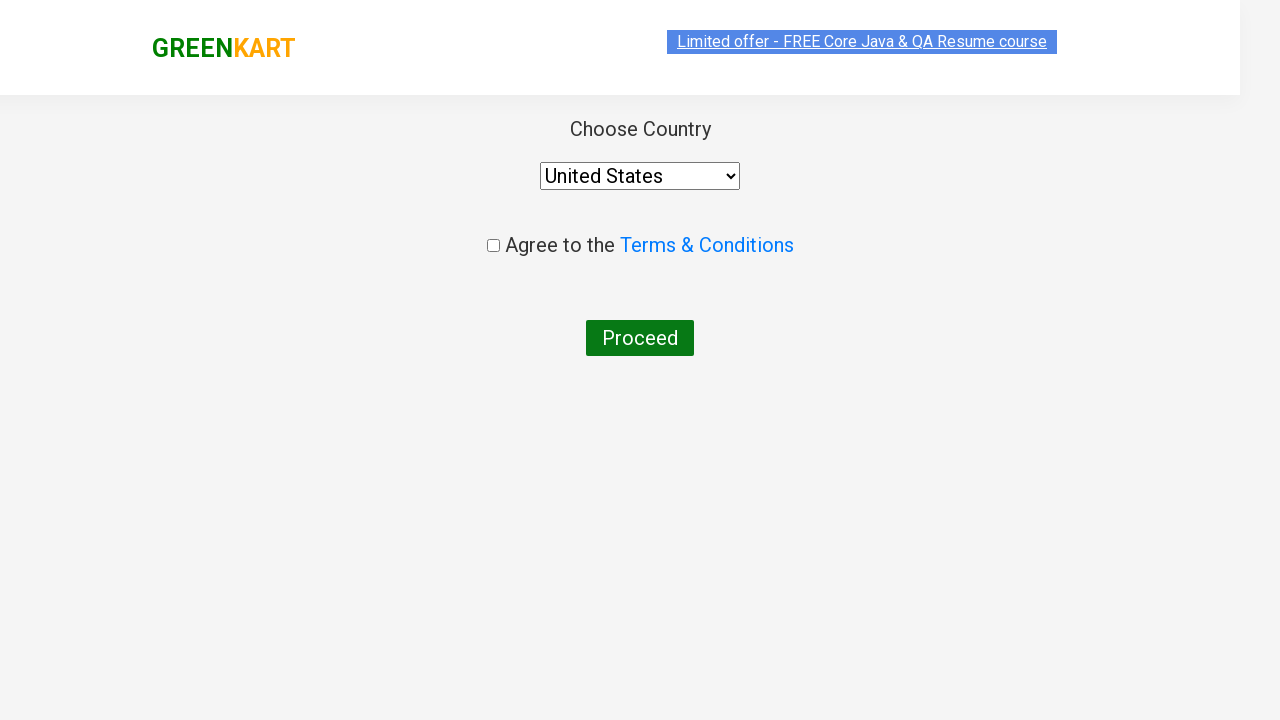

Waited for country selection to be processed
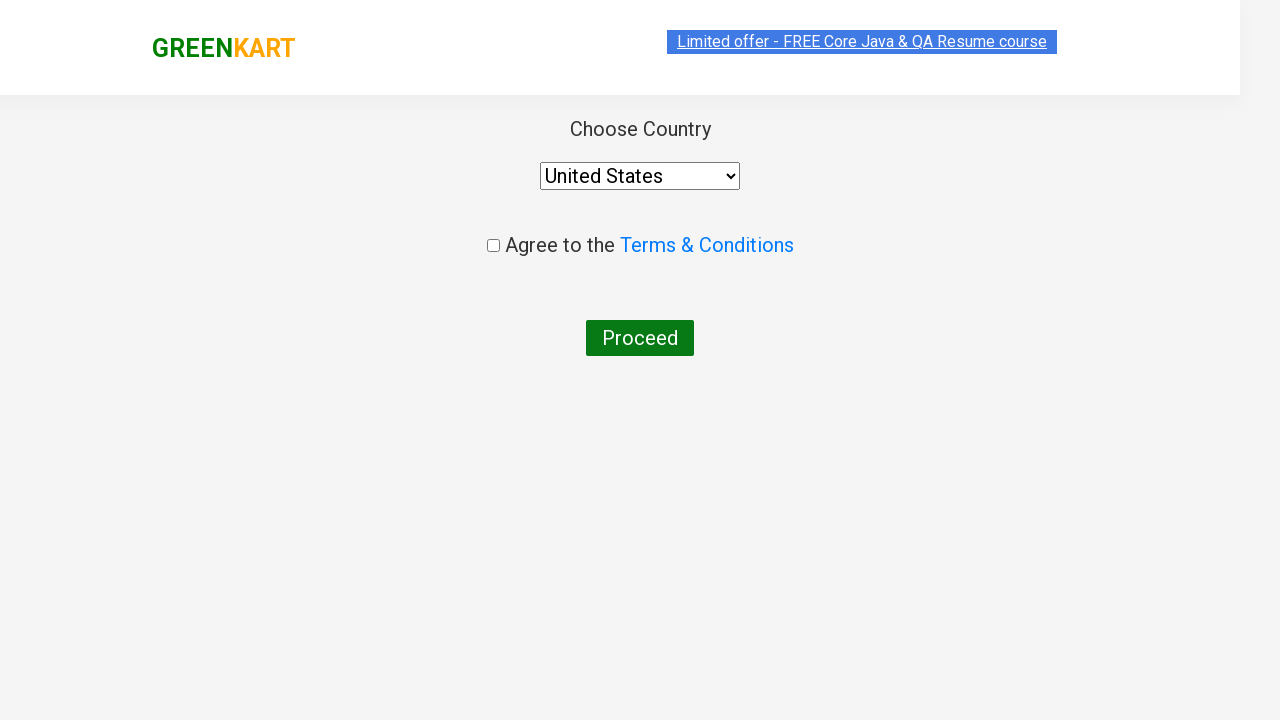

Clicked agreement checkbox to agree to terms at (493, 246) on input.chkAgree
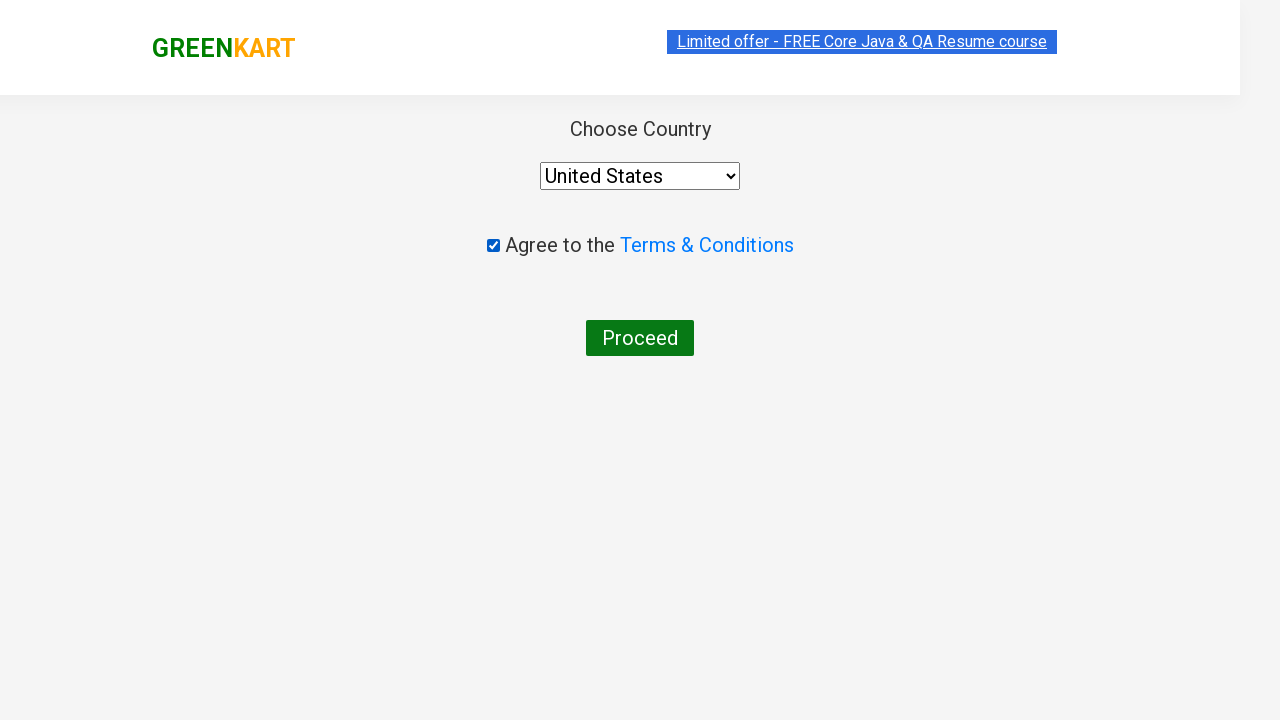

Waited for checkbox to be checked
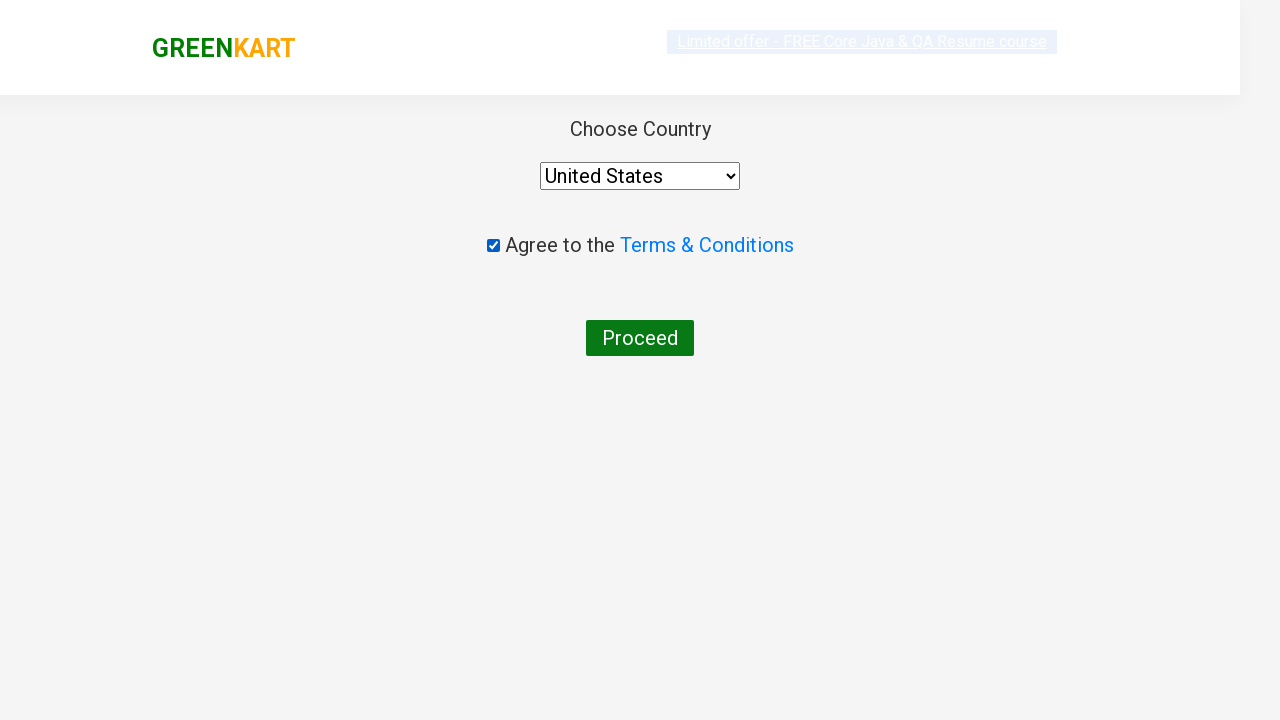

Clicked Proceed button to complete order at (640, 338) on xpath=//button[text()='Proceed']
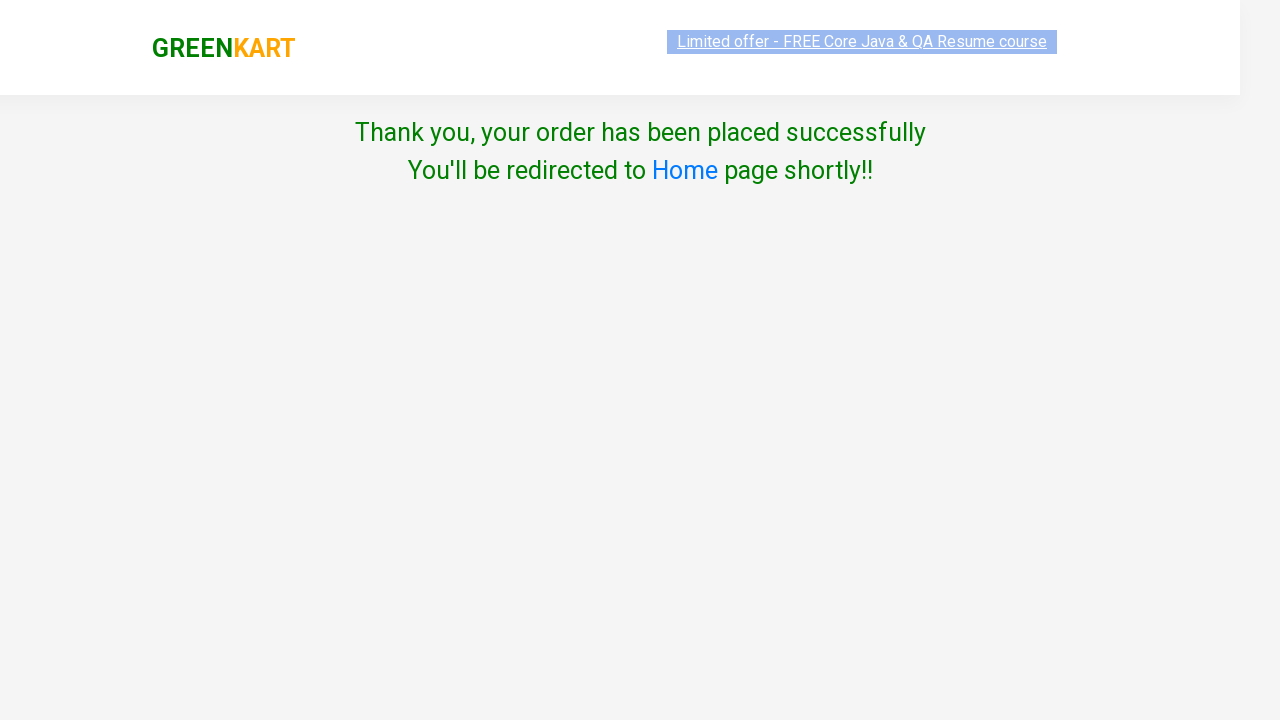

Waited for order completion
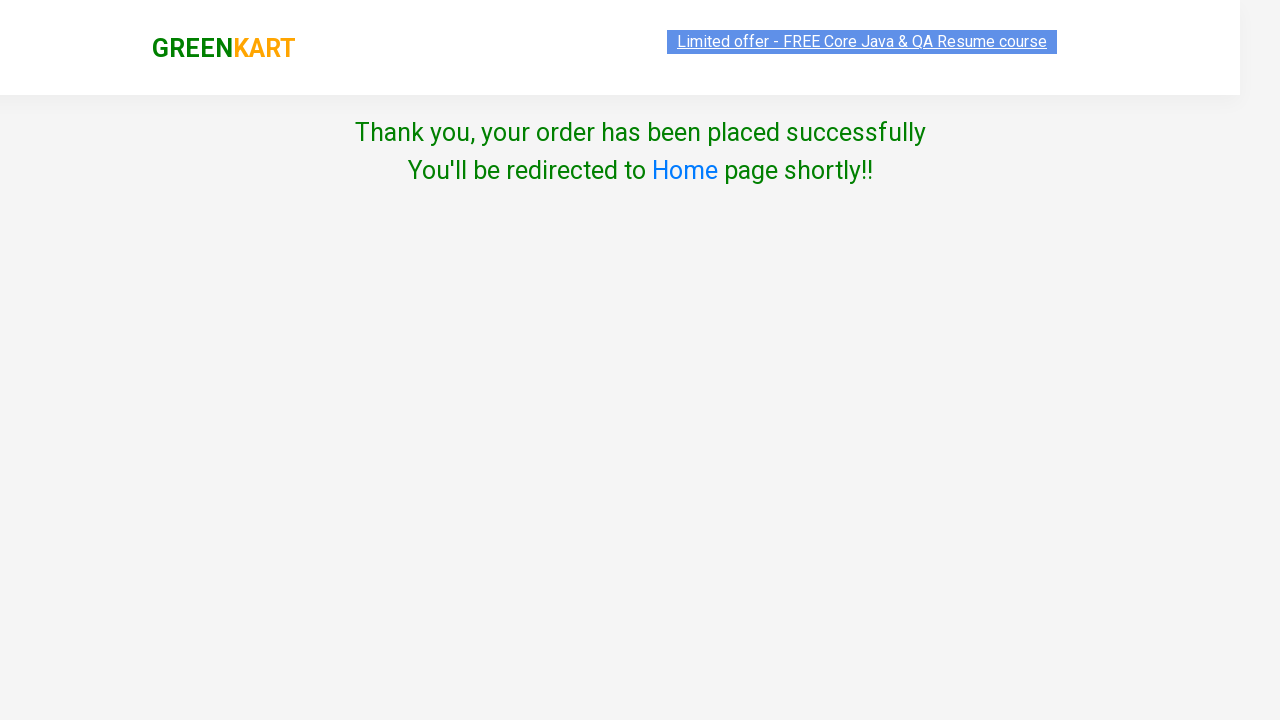

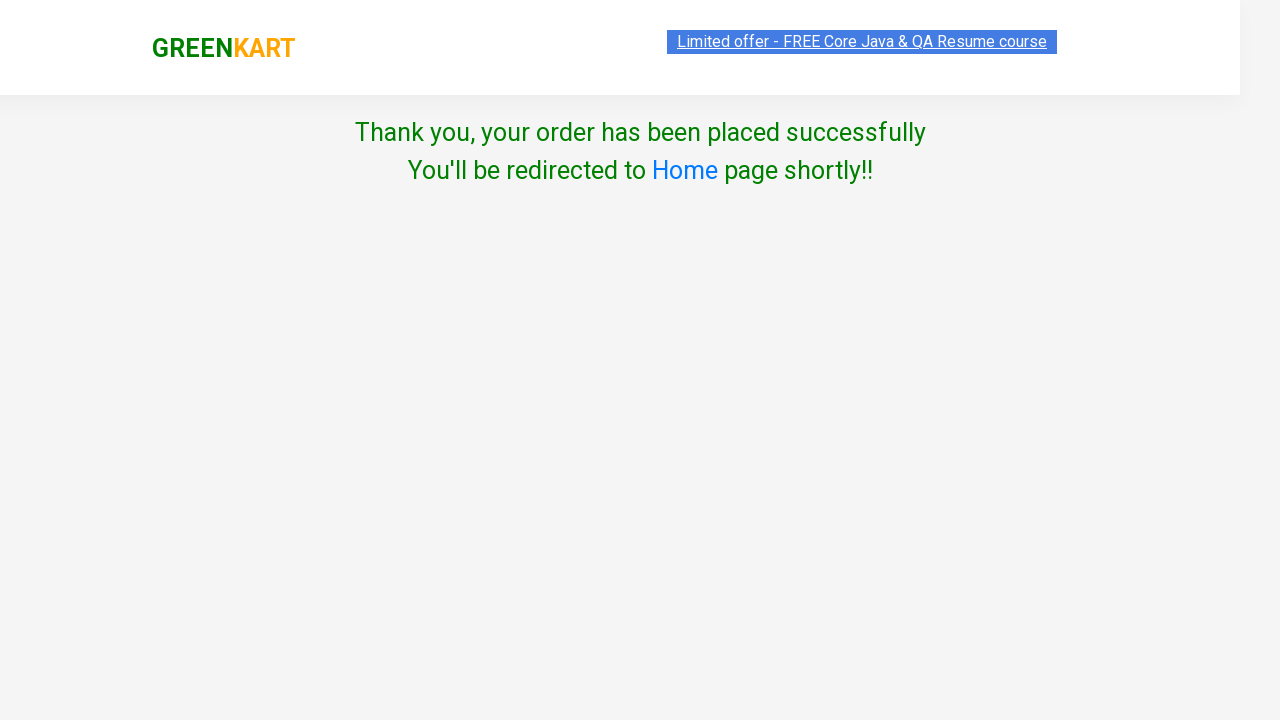